Tests selecting an element on the canvas by clicking on it with the mouse after dragging two items to the canvas

Starting URL: https://labasse.github.io/tutti-frutti/portrait.html

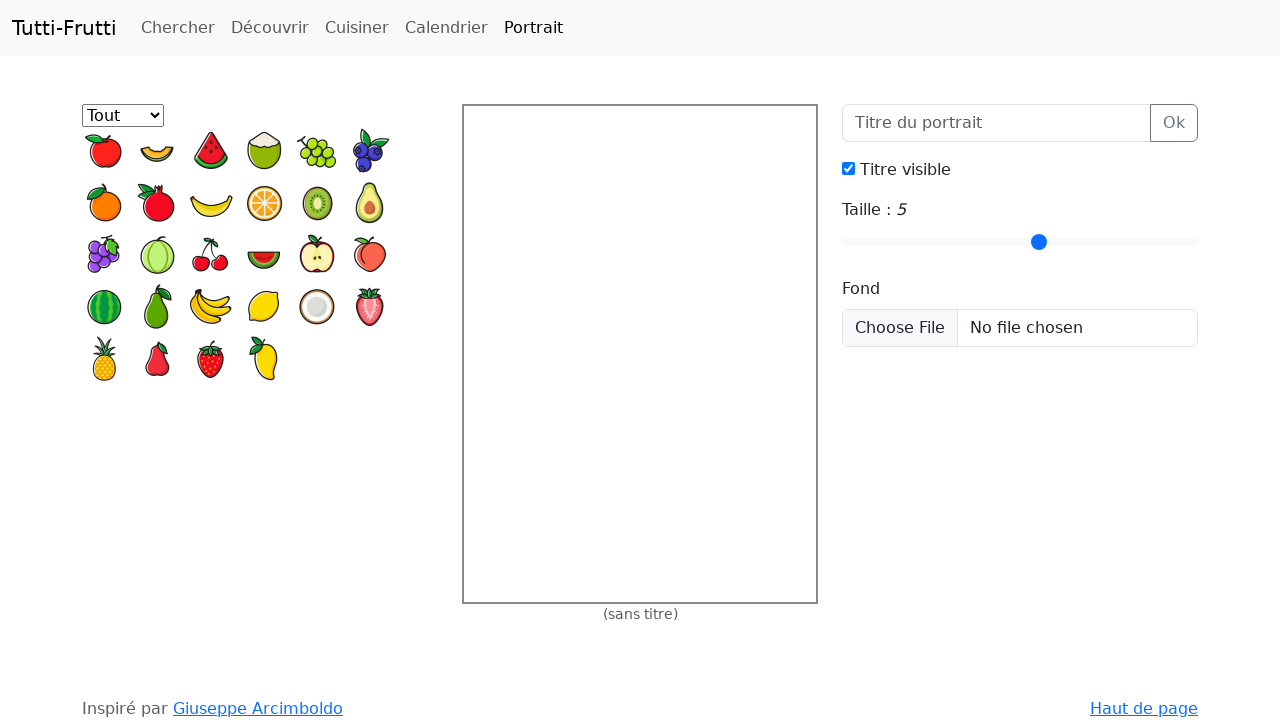

Navigated to Tutti Frutti portrait canvas
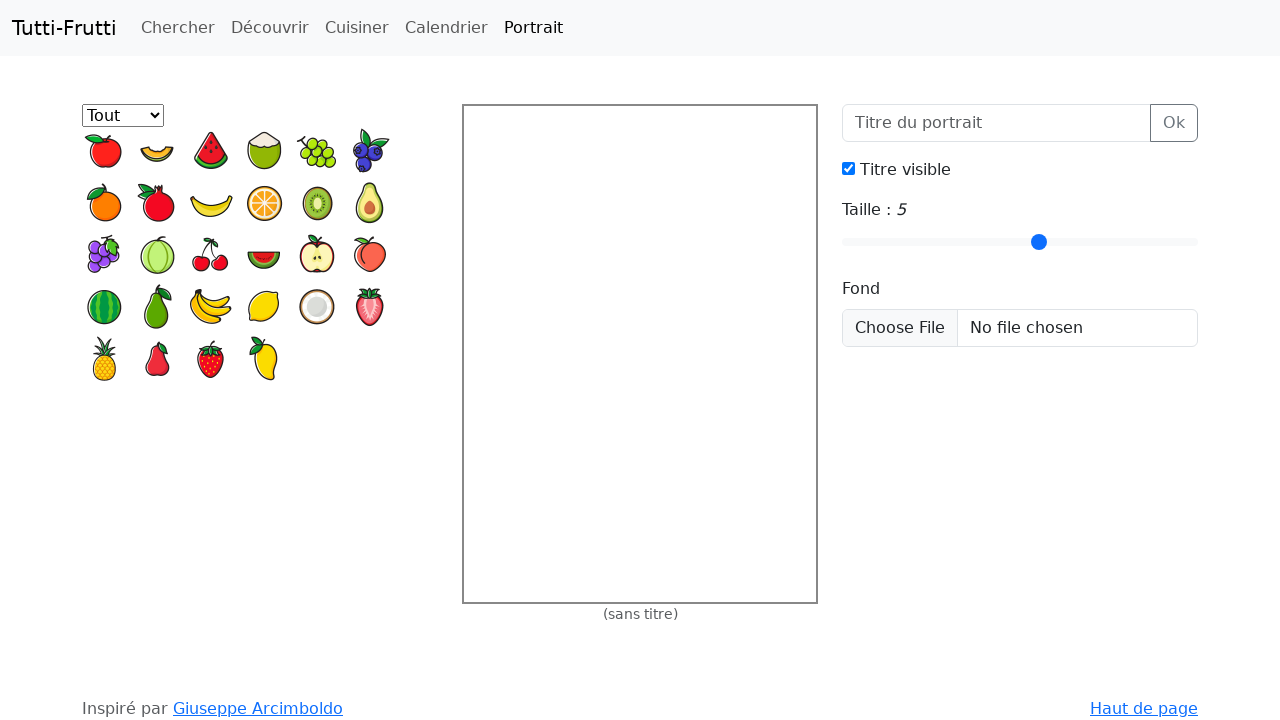

Located palette items
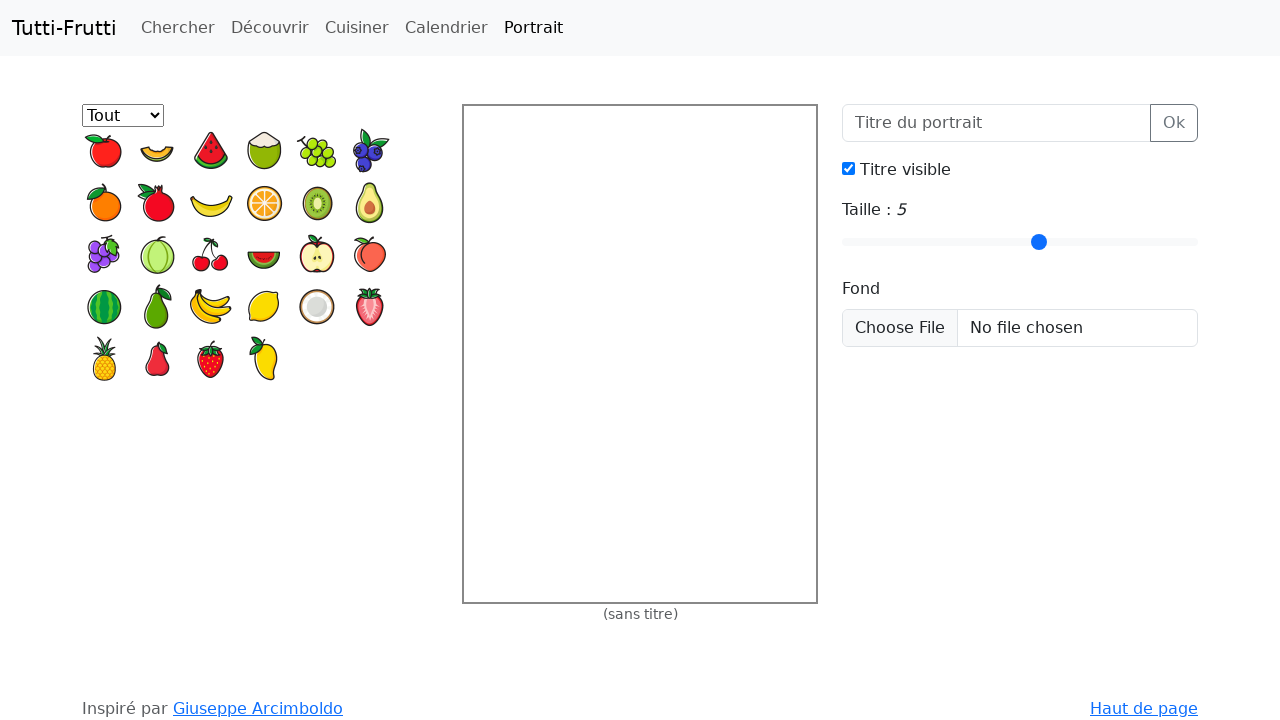

Located canvas grid
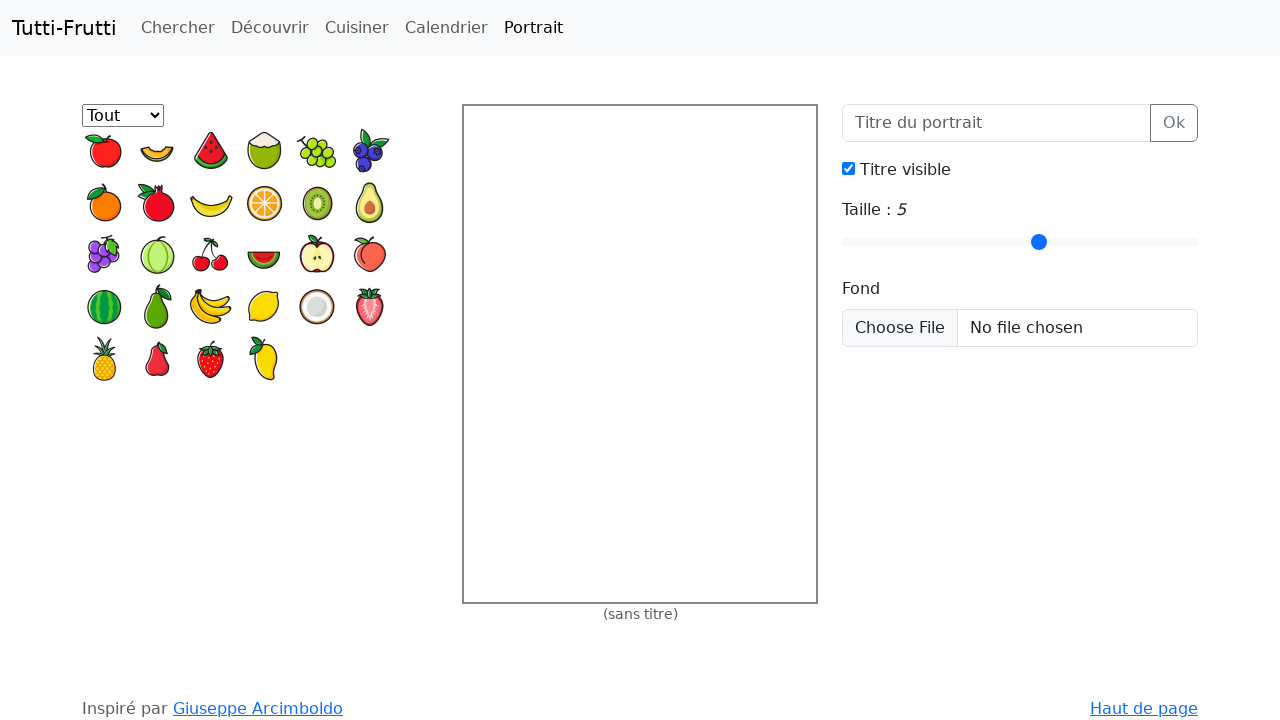

Dragged first palette item to canvas at position (30, 30) at (494, 136)
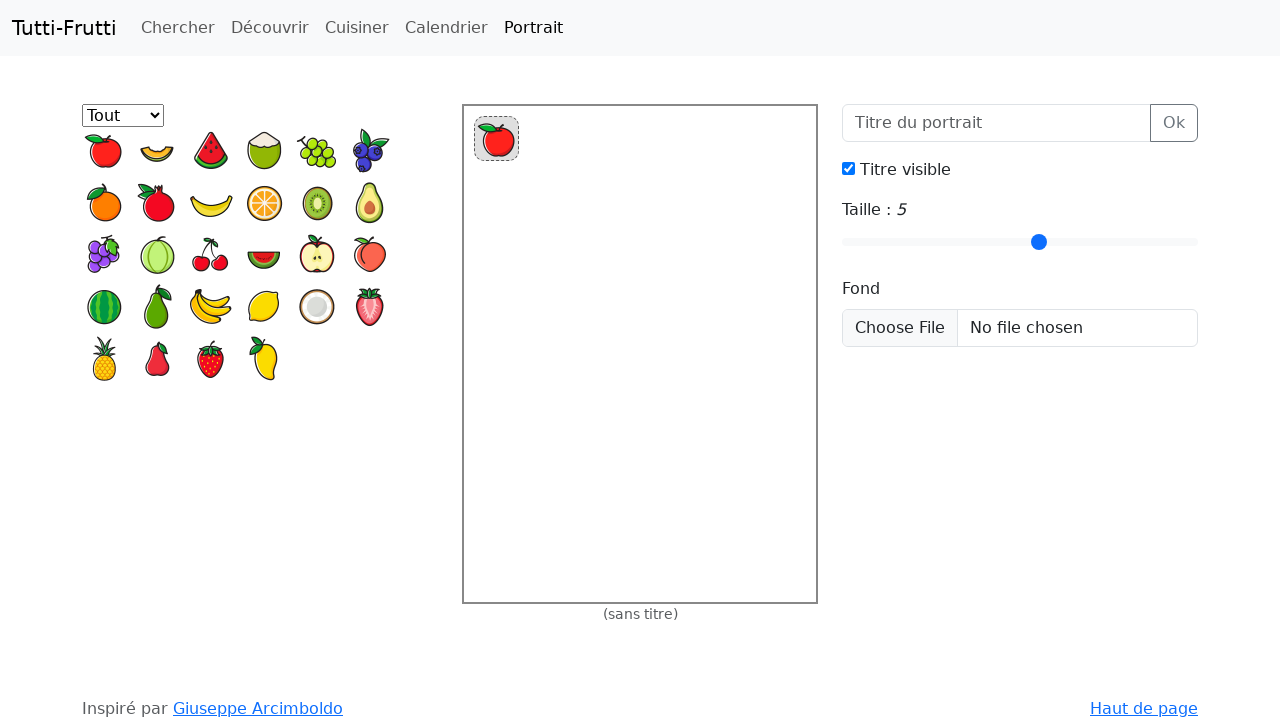

Dragged second palette item to canvas at (640, 354)
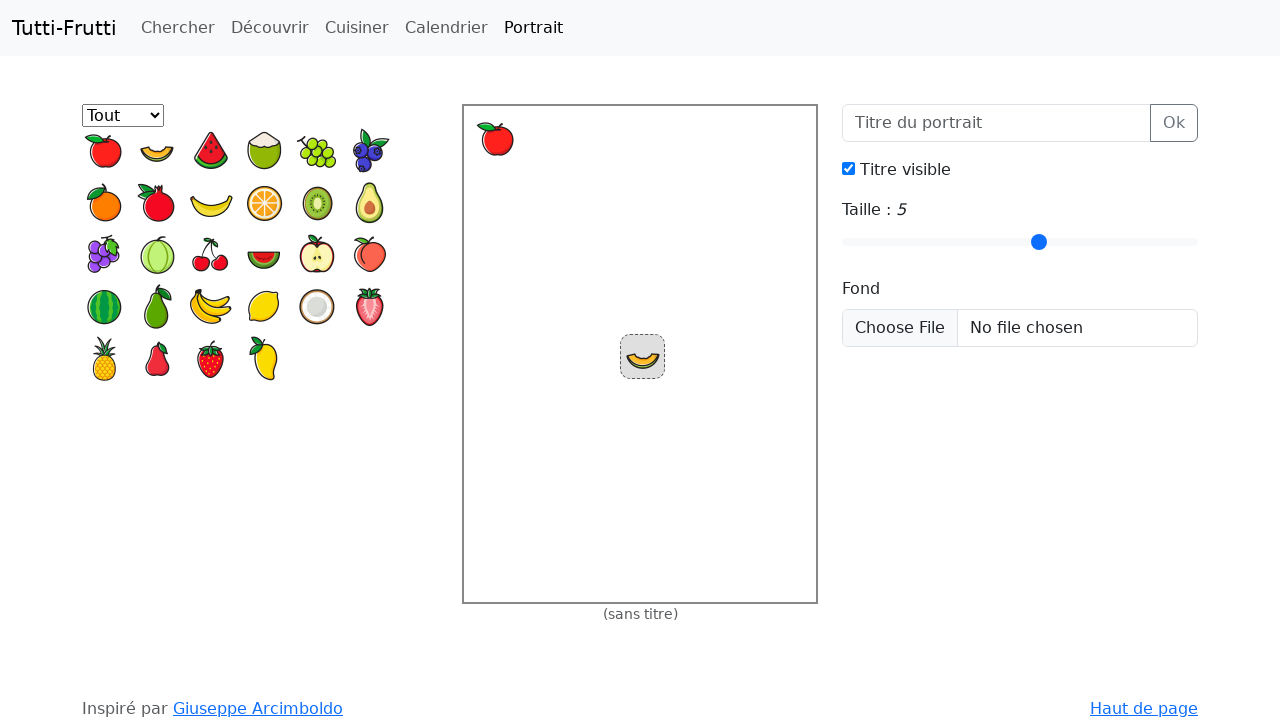

Located first canvas element (f1)
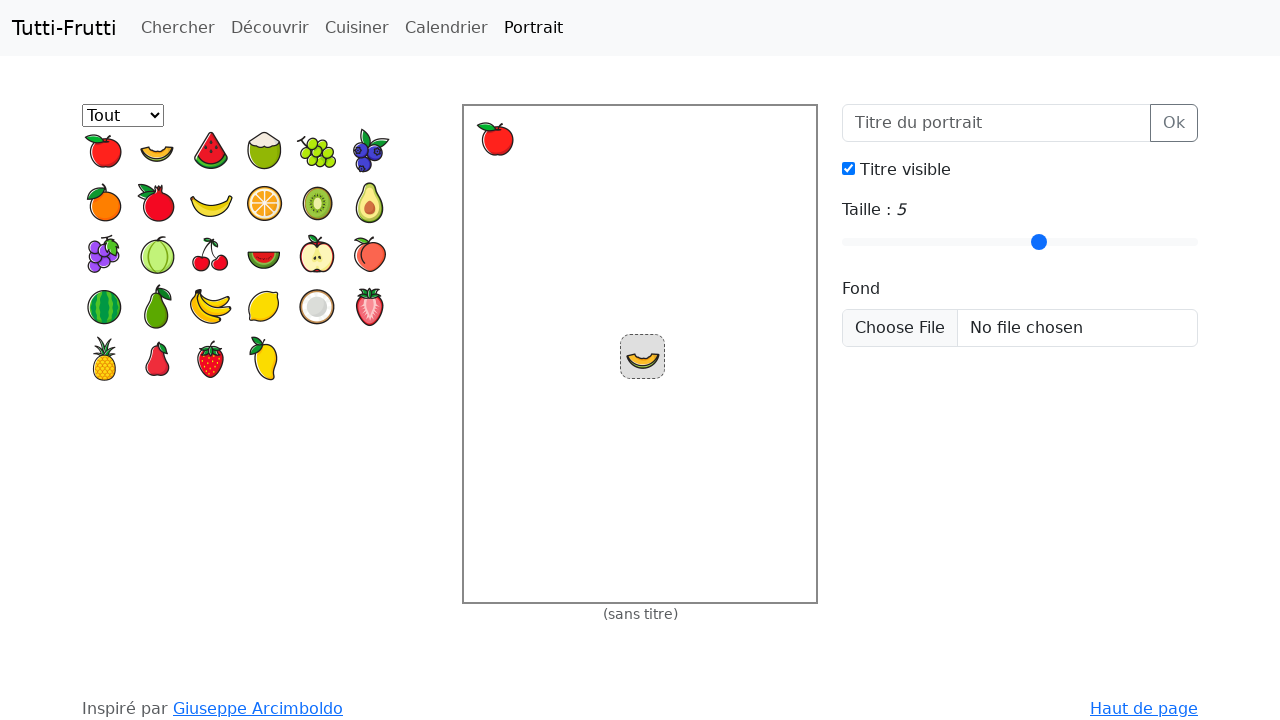

Retrieved bounding box of first element
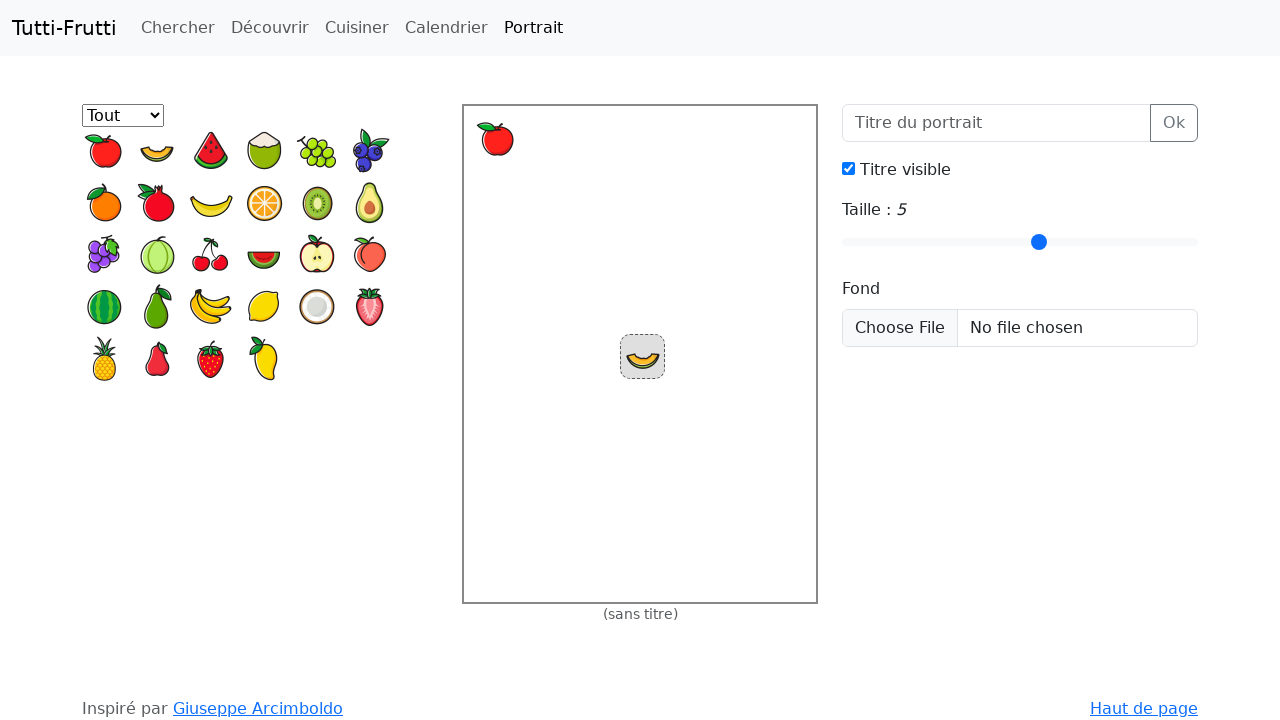

Clicked on first element center at coordinates (496.5, 138.5) at (496, 138)
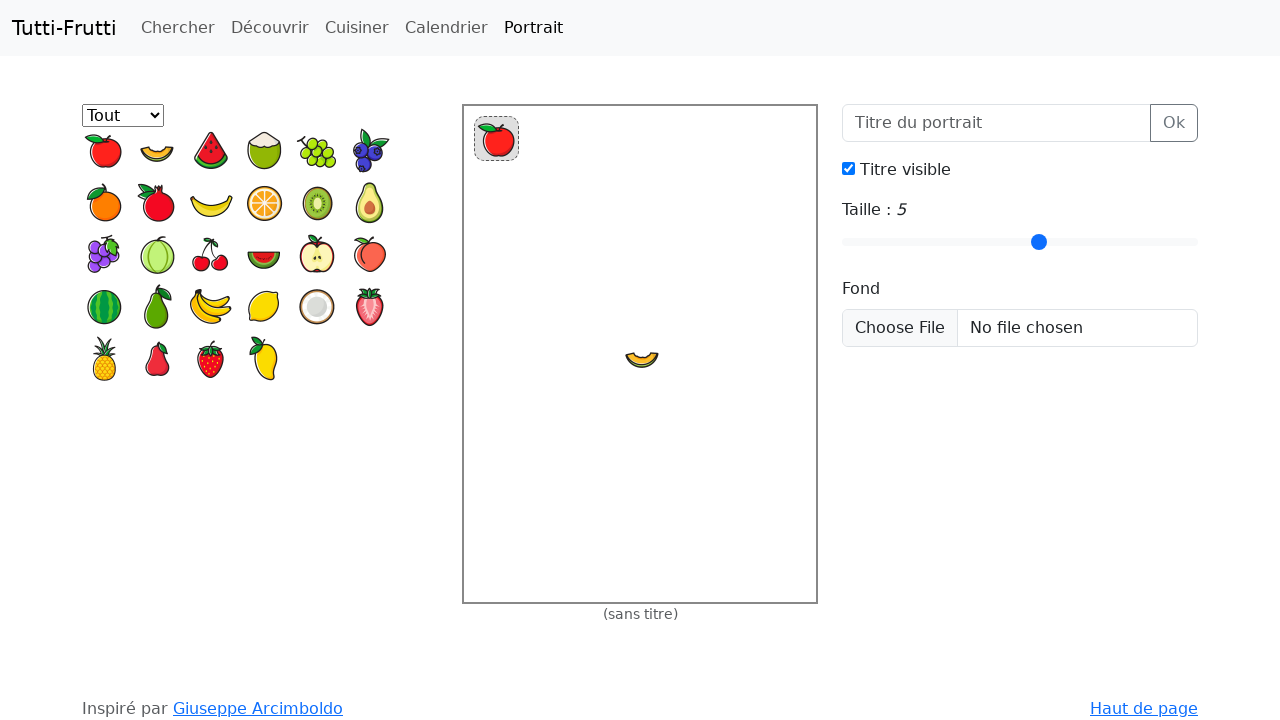

Verified that first element (f1) is selected
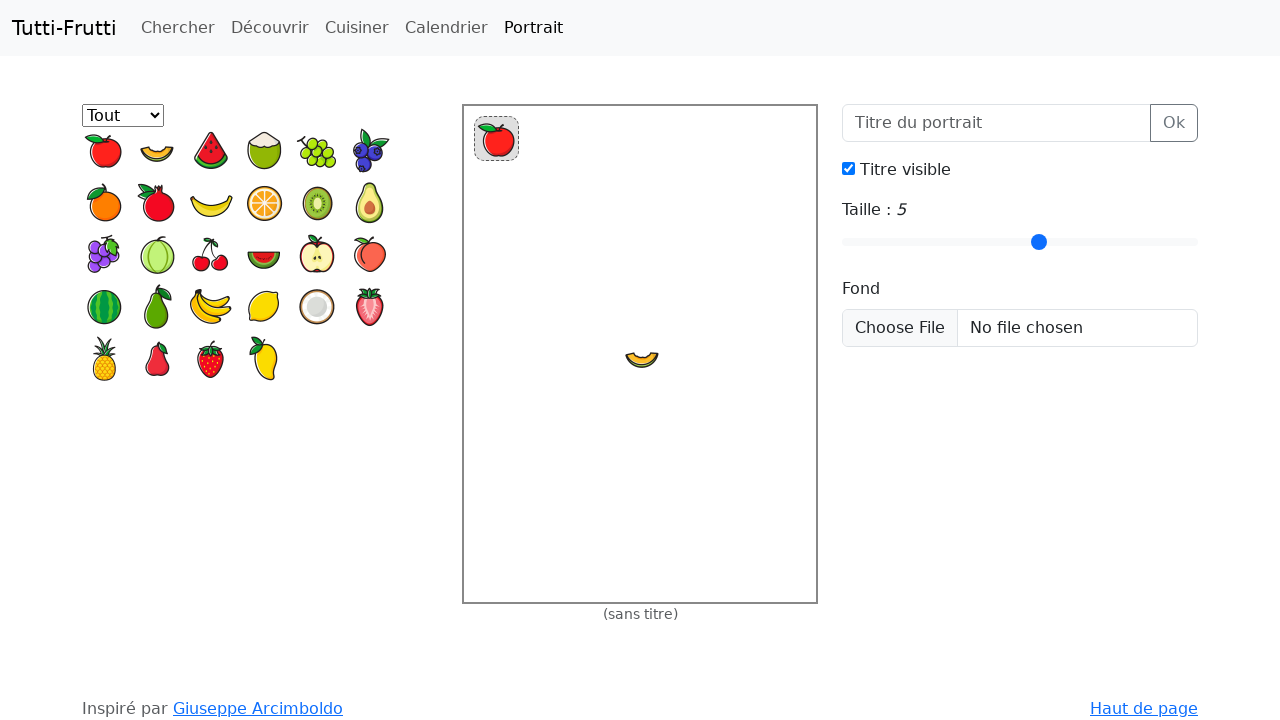

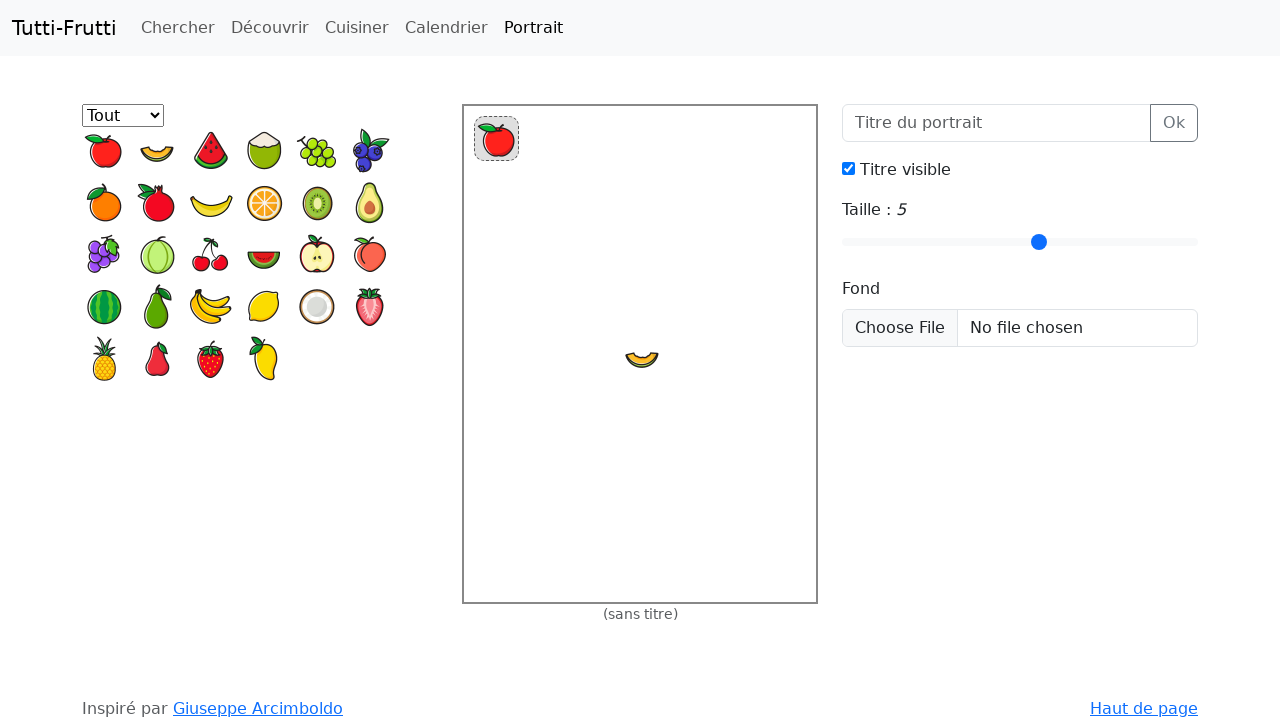